Tests AJAX functionality by clicking a button and waiting for dynamic content to load, then verifying the content appears

Starting URL: http://uitestingplayground.com/ajax

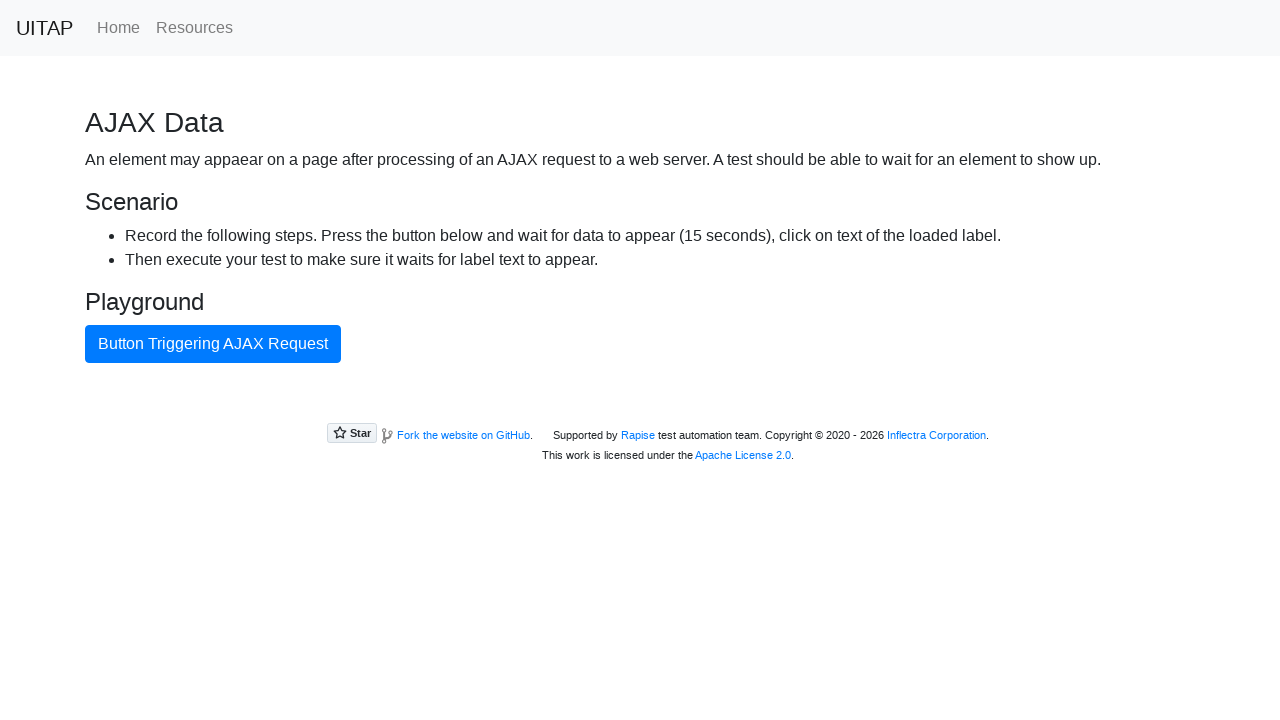

Navigated to AJAX test page
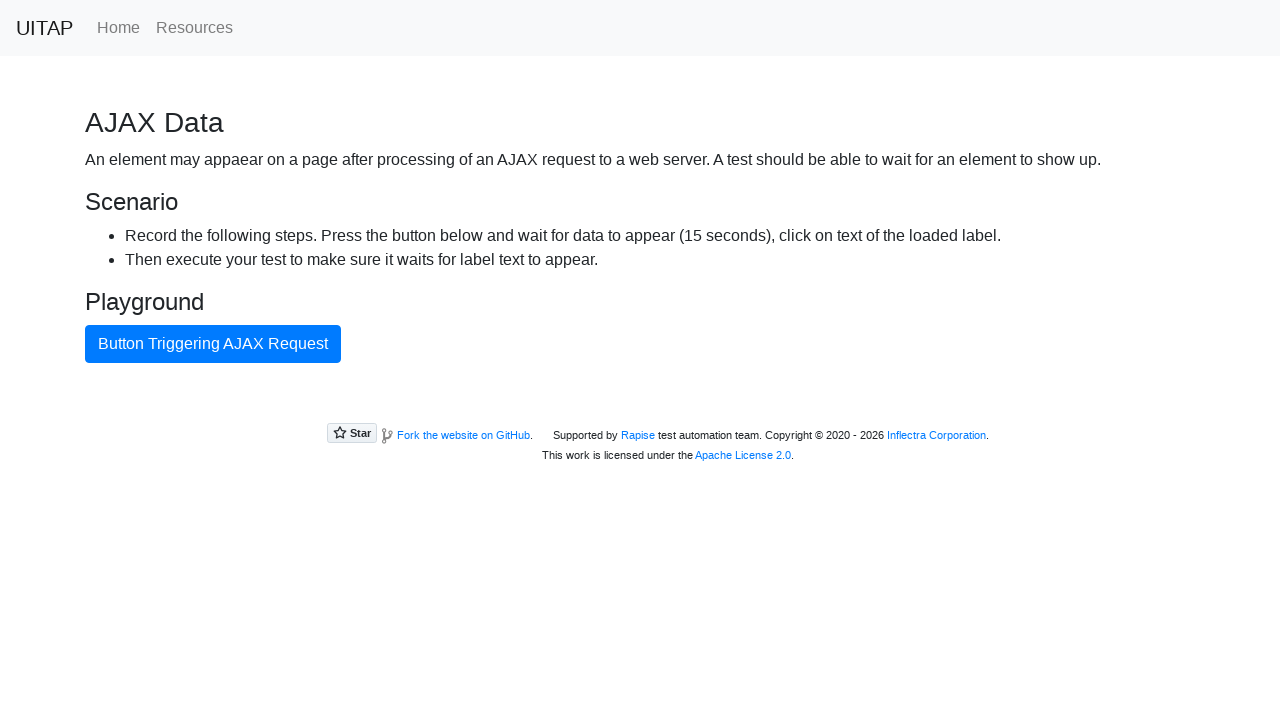

Clicked AJAX button to trigger dynamic content load at (213, 344) on #ajaxButton
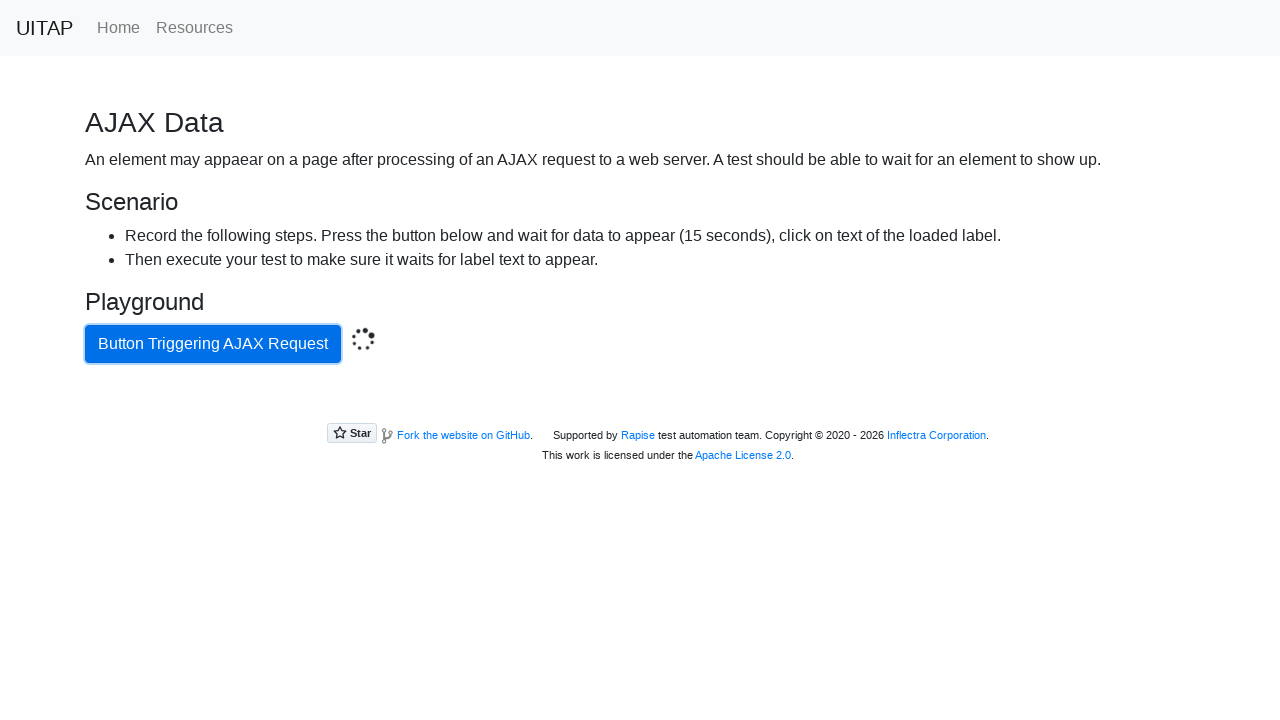

Dynamic content appeared after AJAX call completed
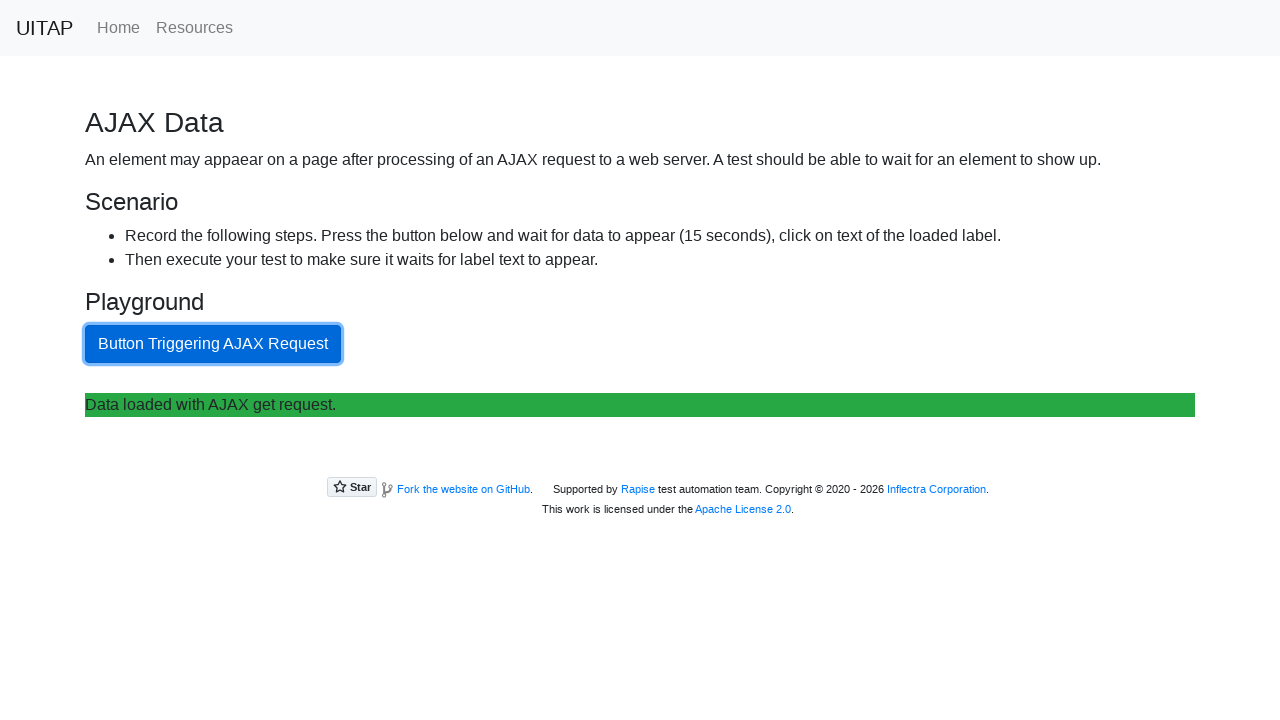

Verified that dynamic content is visible
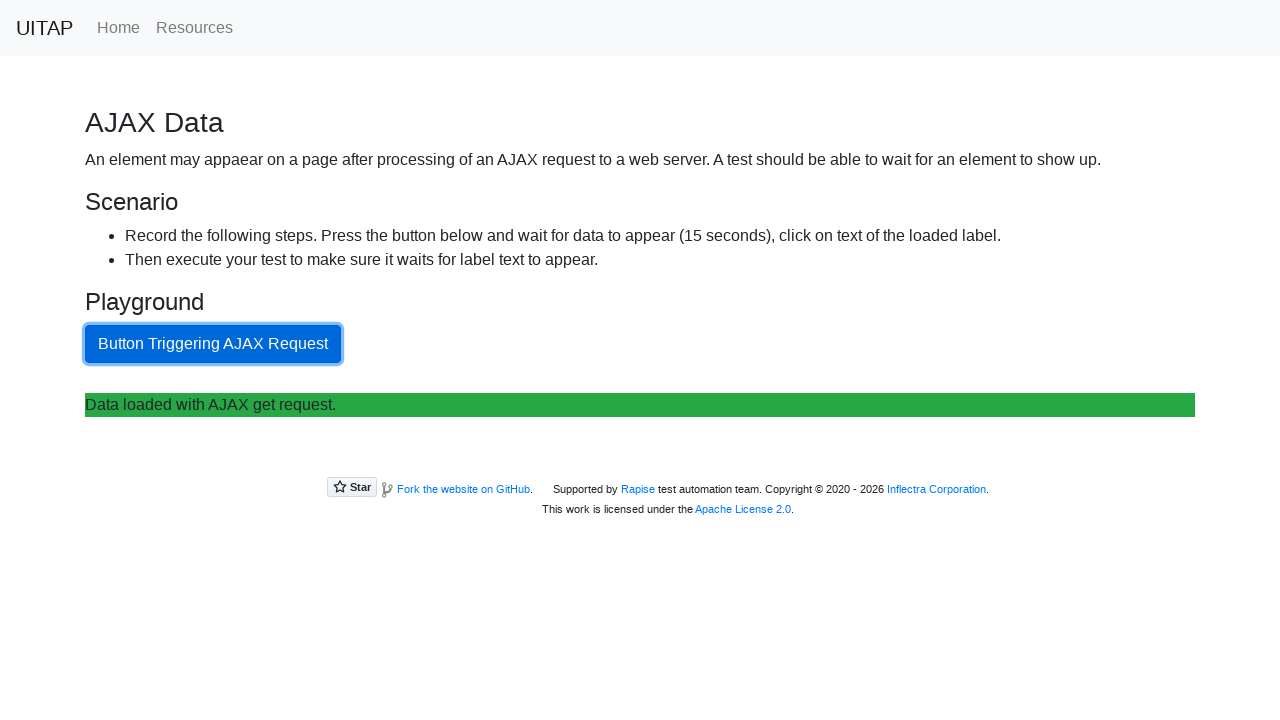

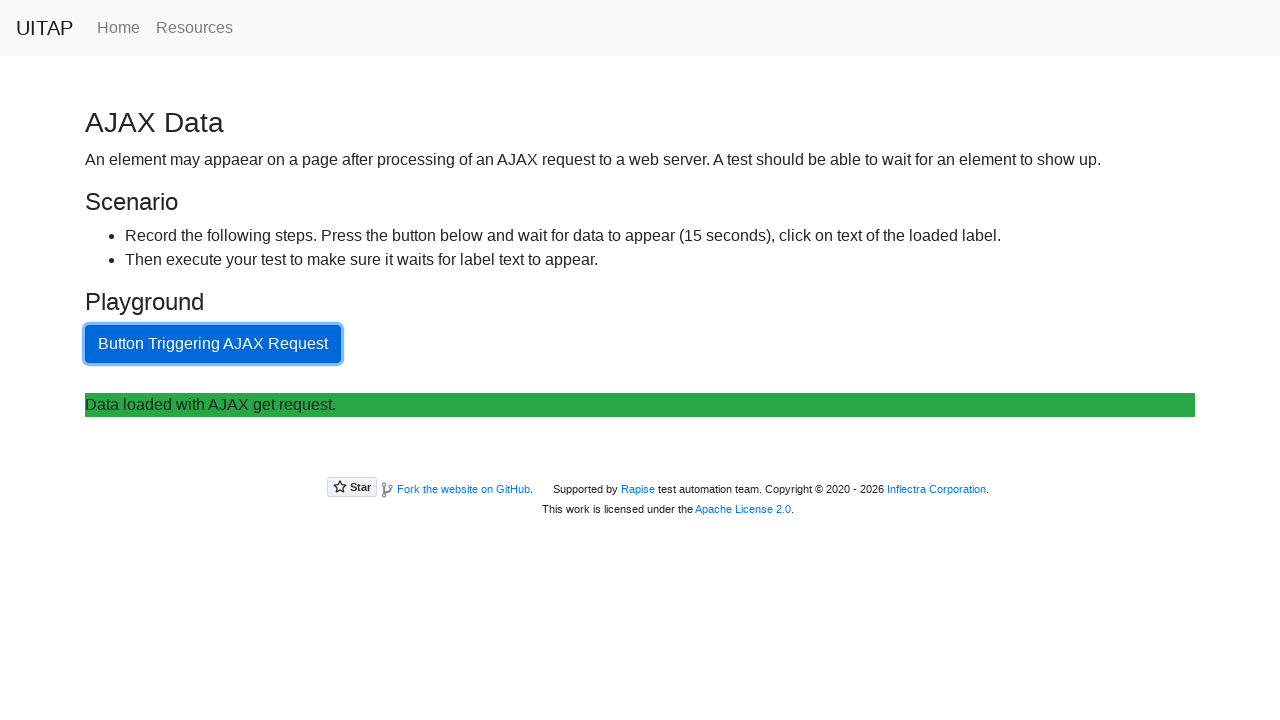